Tests adding a new book to a catalog by filling in title and author fields, submitting the form, and verifying the book appears in the catalog list.

Starting URL: https://tap-ht24-testverktyg.github.io/exam-template/

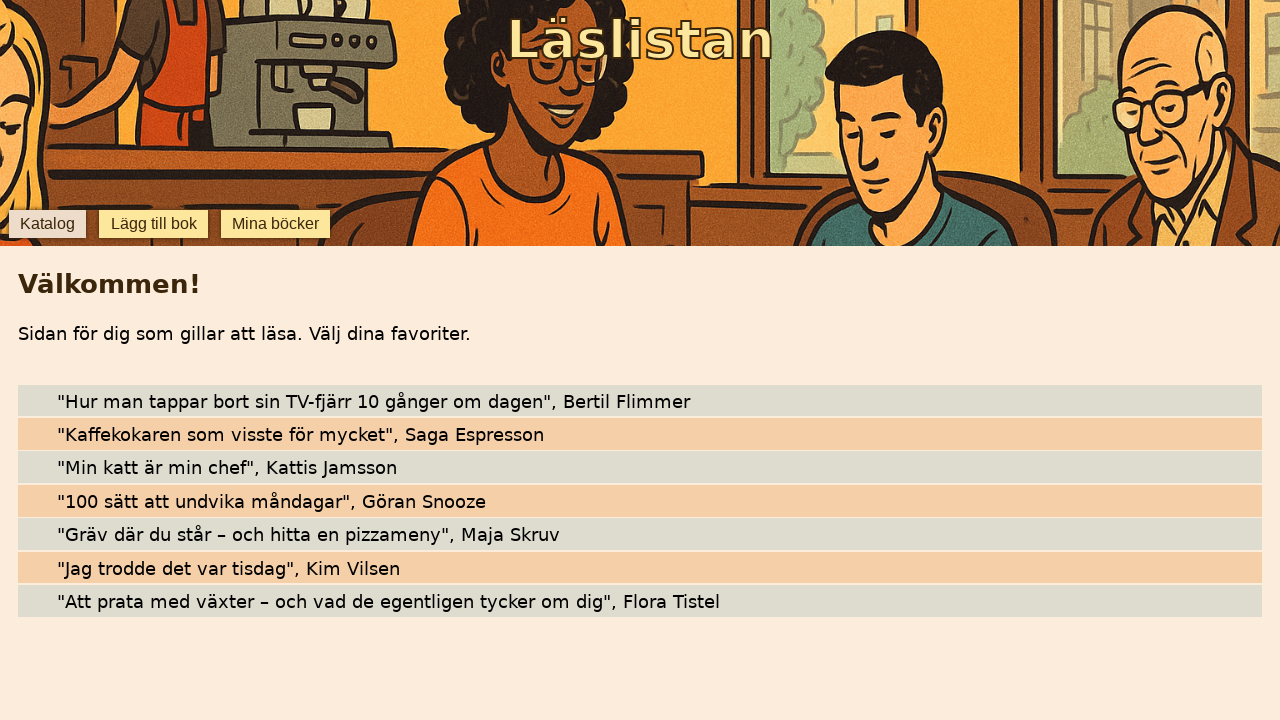

Clicked 'lägg till bok' button to open add book form at (154, 224) on internal:role=button[name="lägg till bok"i]
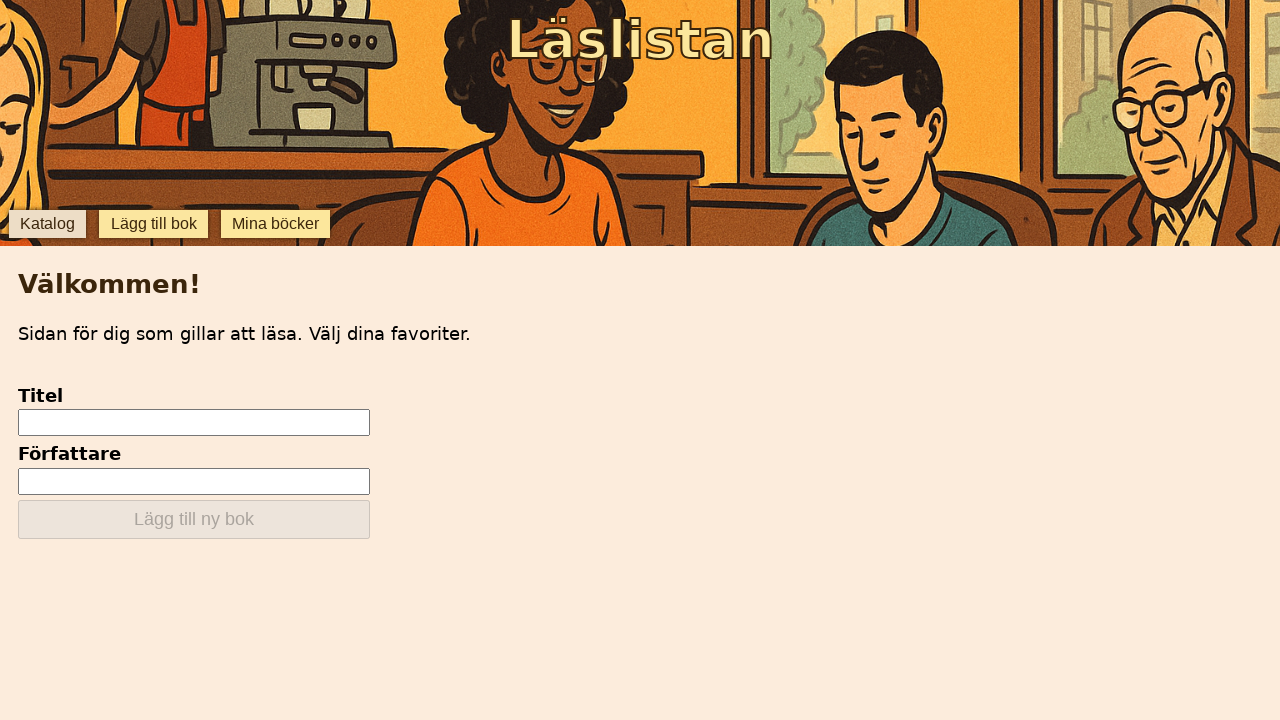

Title input field became visible
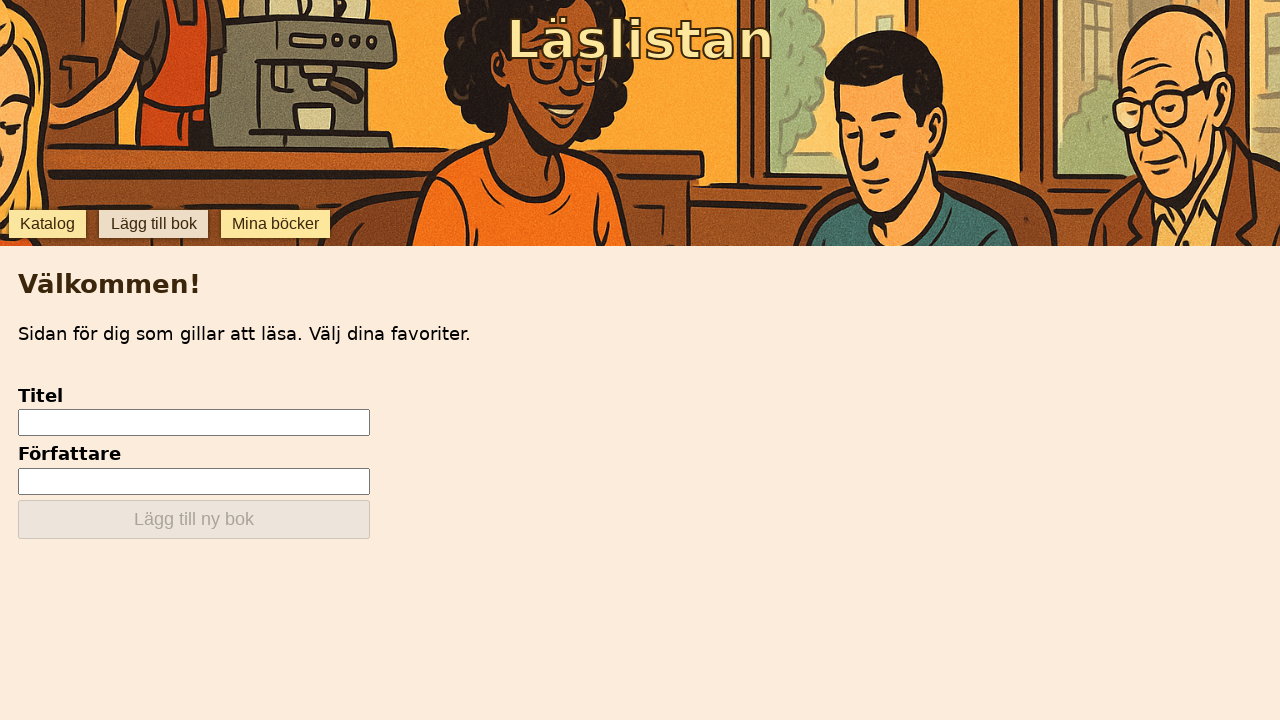

Filled title field with 'chokolat' on internal:testid=[data-testid="add-input-title"s]
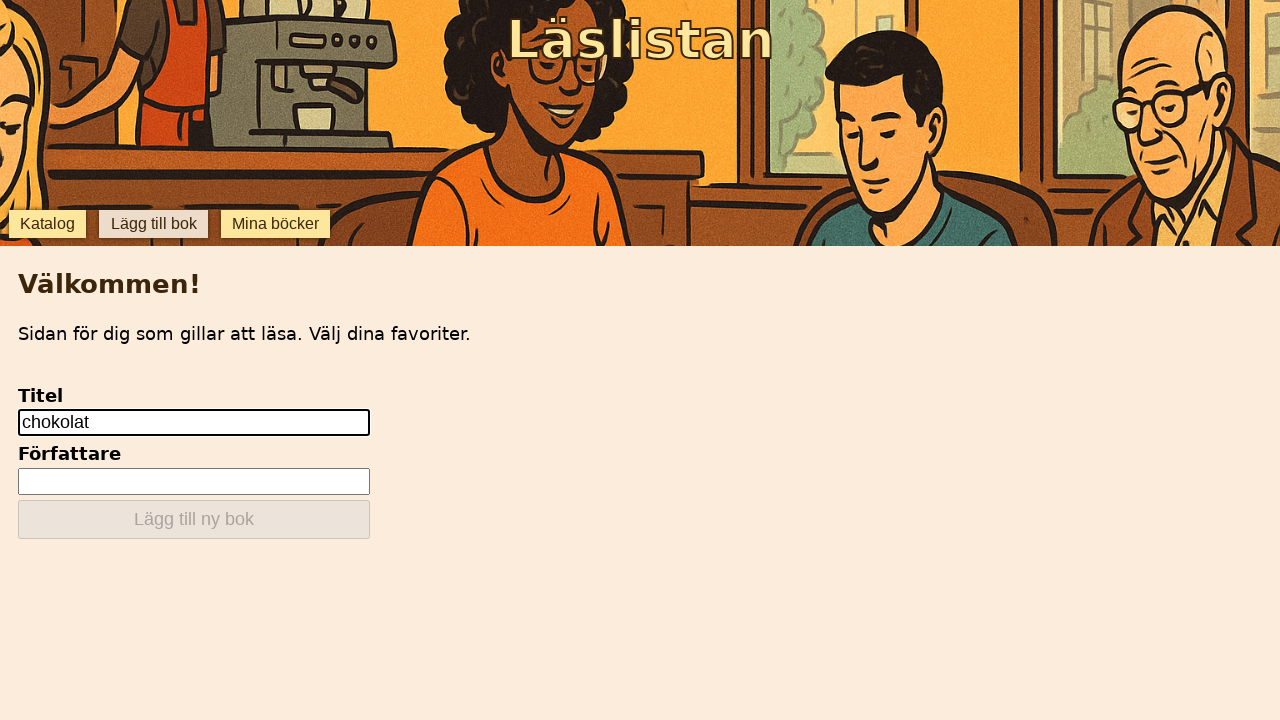

Filled author field with 'Sussanna' on internal:testid=[data-testid="add-input-author"s]
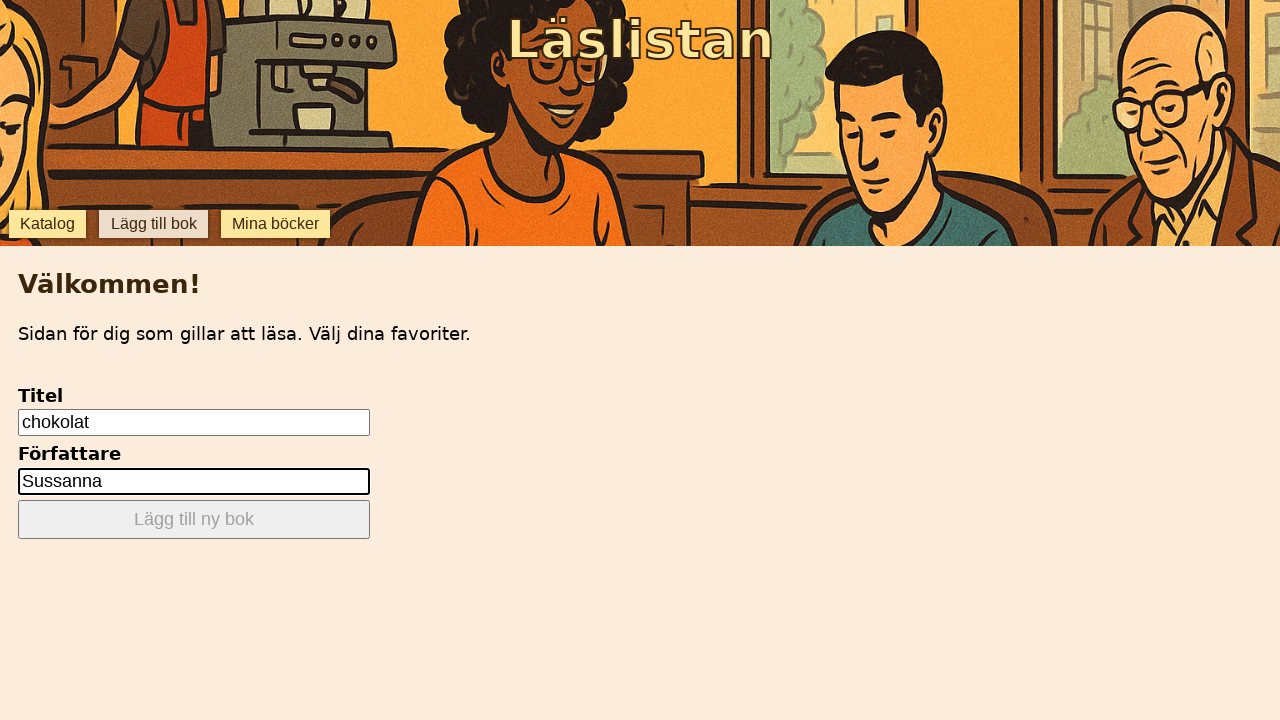

Clicked 'lägg till ny bok' button to submit the form at (194, 520) on internal:role=button[name="lägg till ny bok"i]
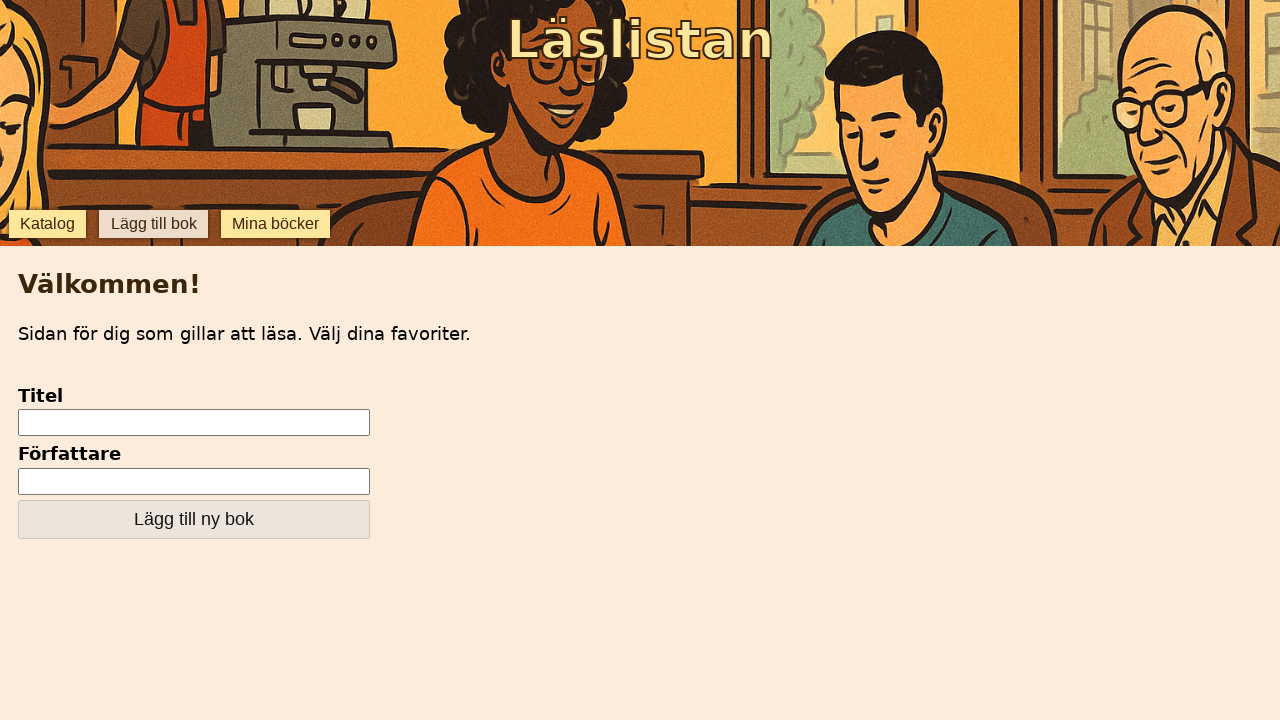

Waited 1000ms for form submission to be processed
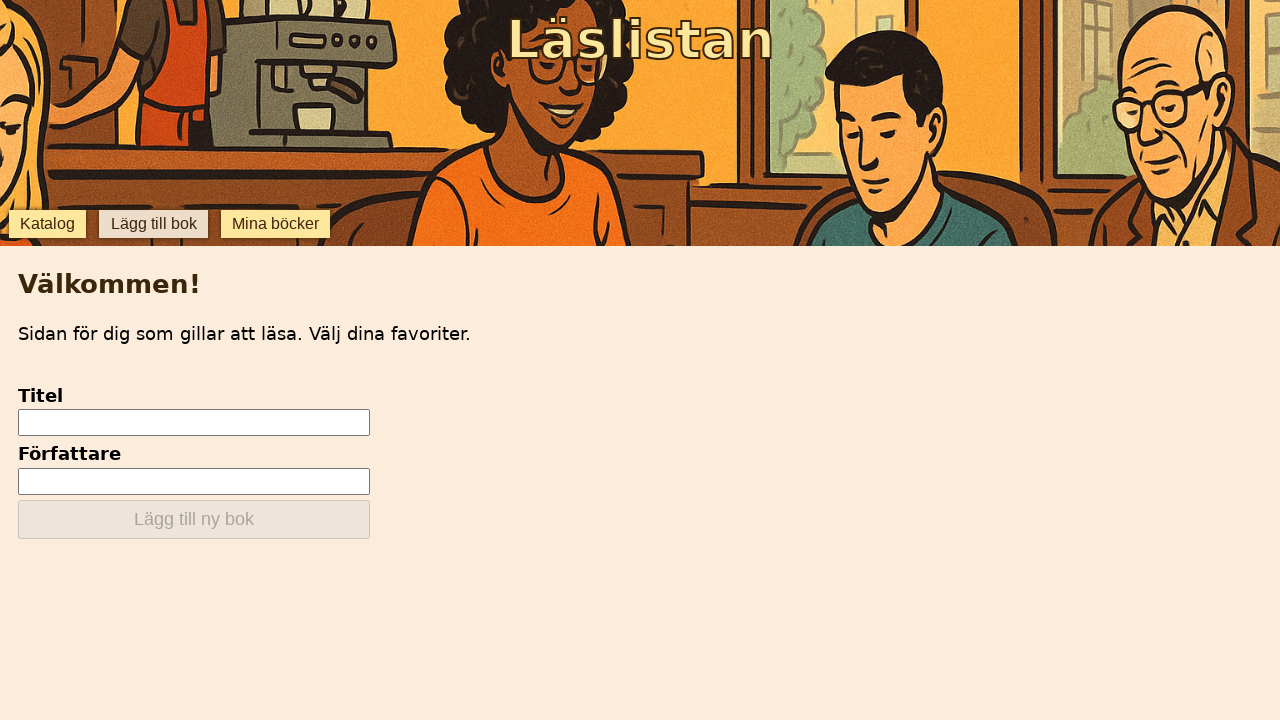

Clicked 'katalog' button to navigate to catalog at (47, 224) on internal:role=button[name="katalog"i]
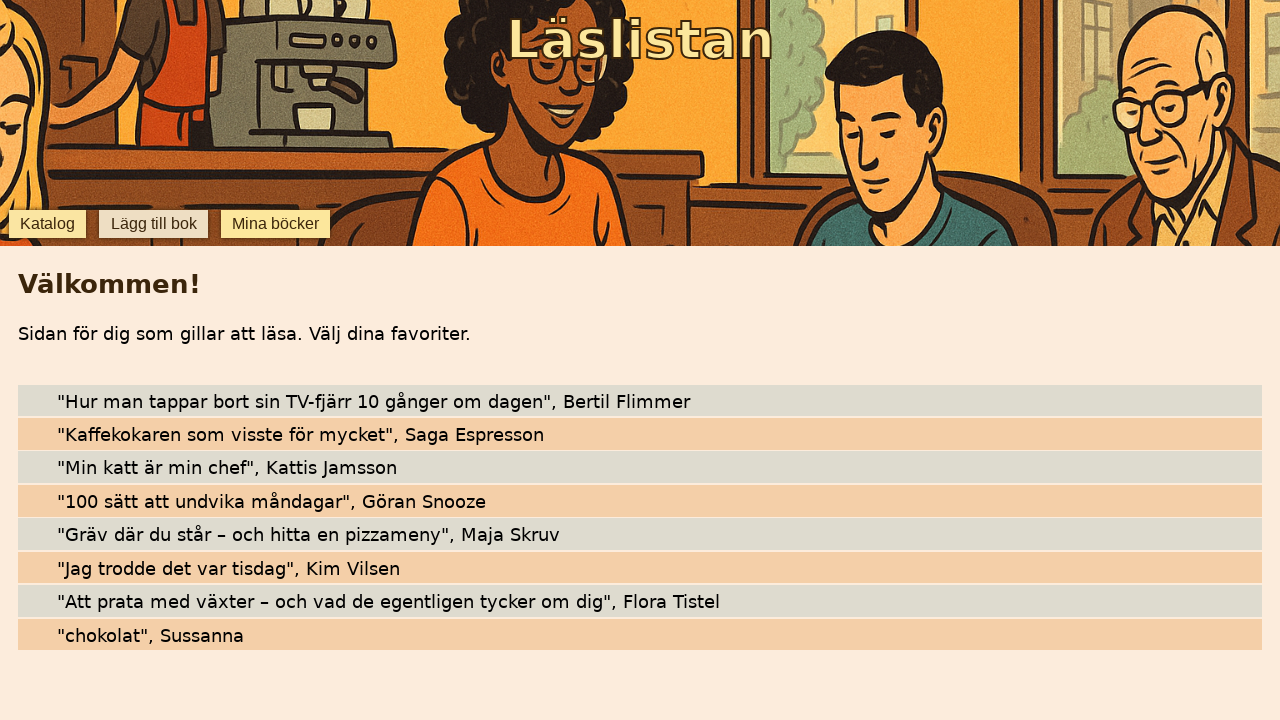

Book title 'chokolat' is visible in the catalog
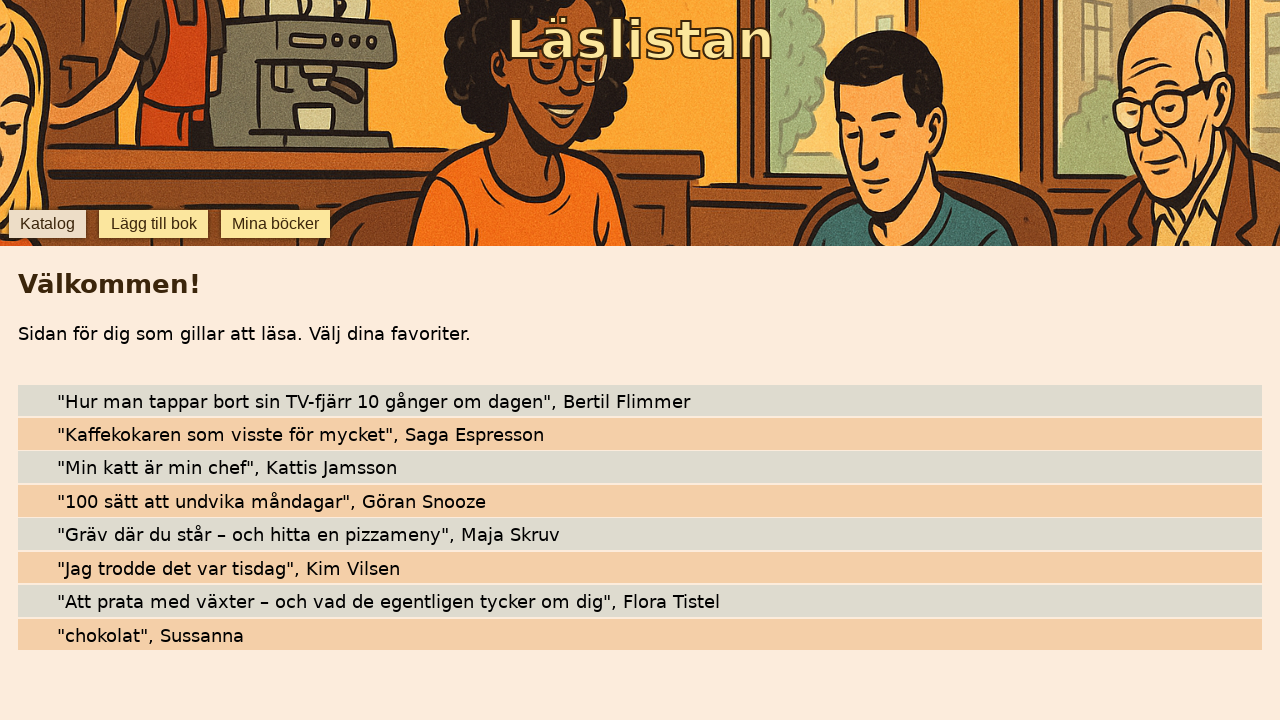

Book author 'Sussanna' is visible in the catalog
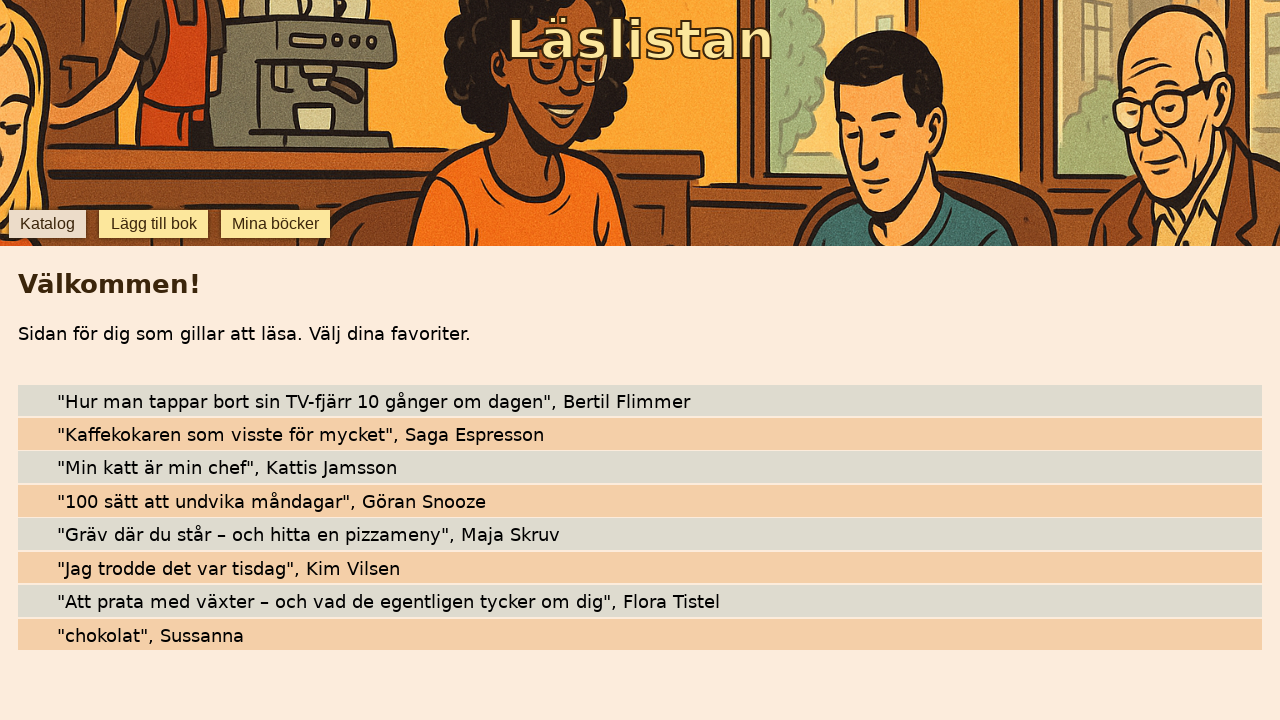

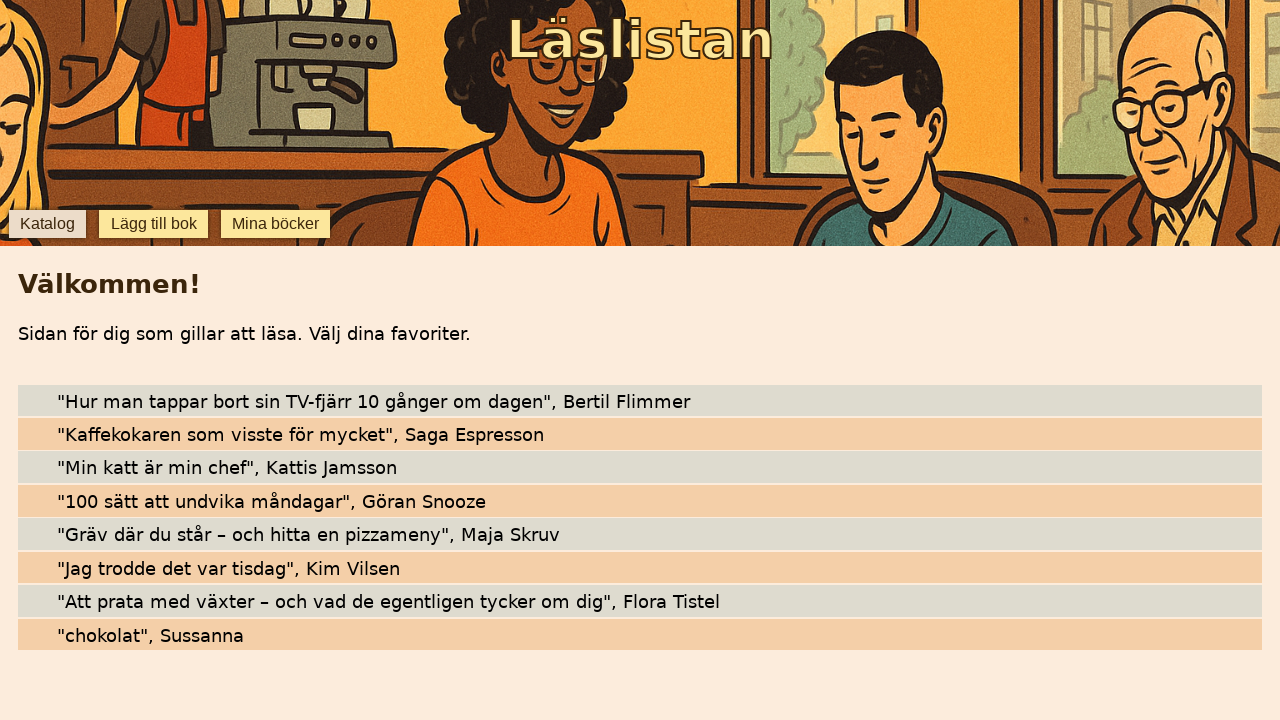